Tests form filling functionality by entering a first name into a form field on a demo form page

Starting URL: https://formy-project.herokuapp.com/form

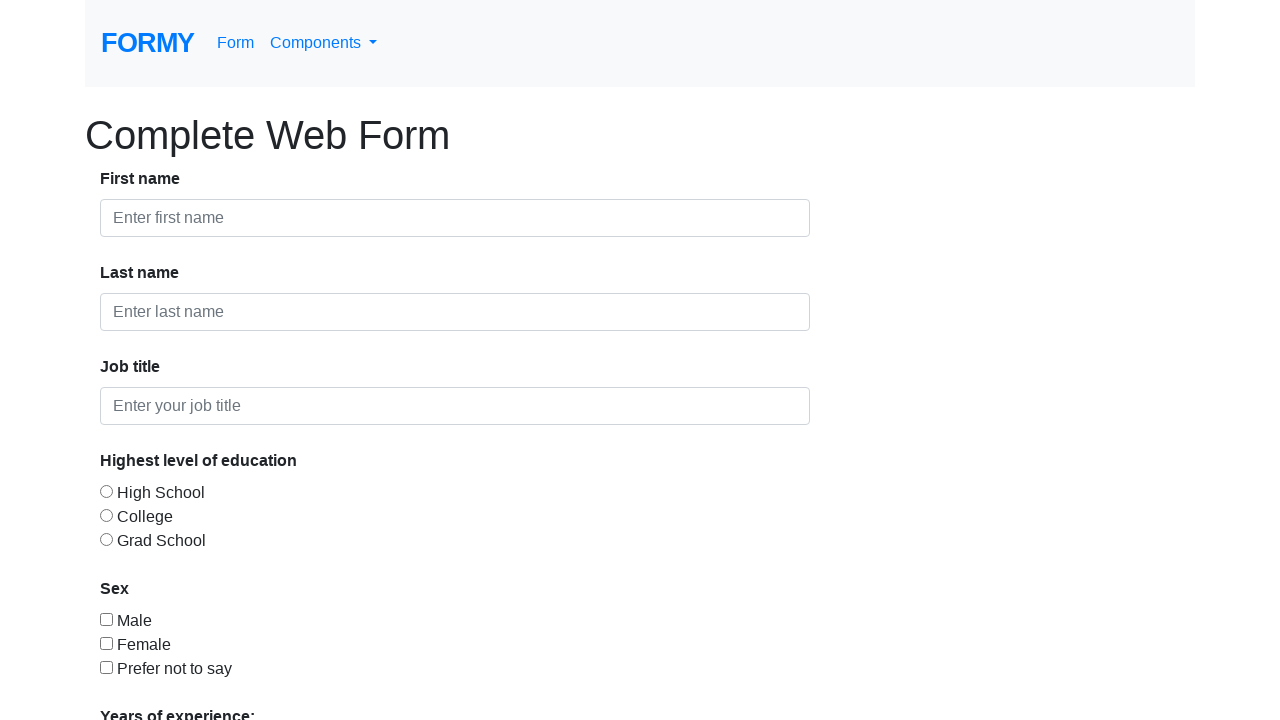

Filled first name field with 'Gabriela' on #first-name
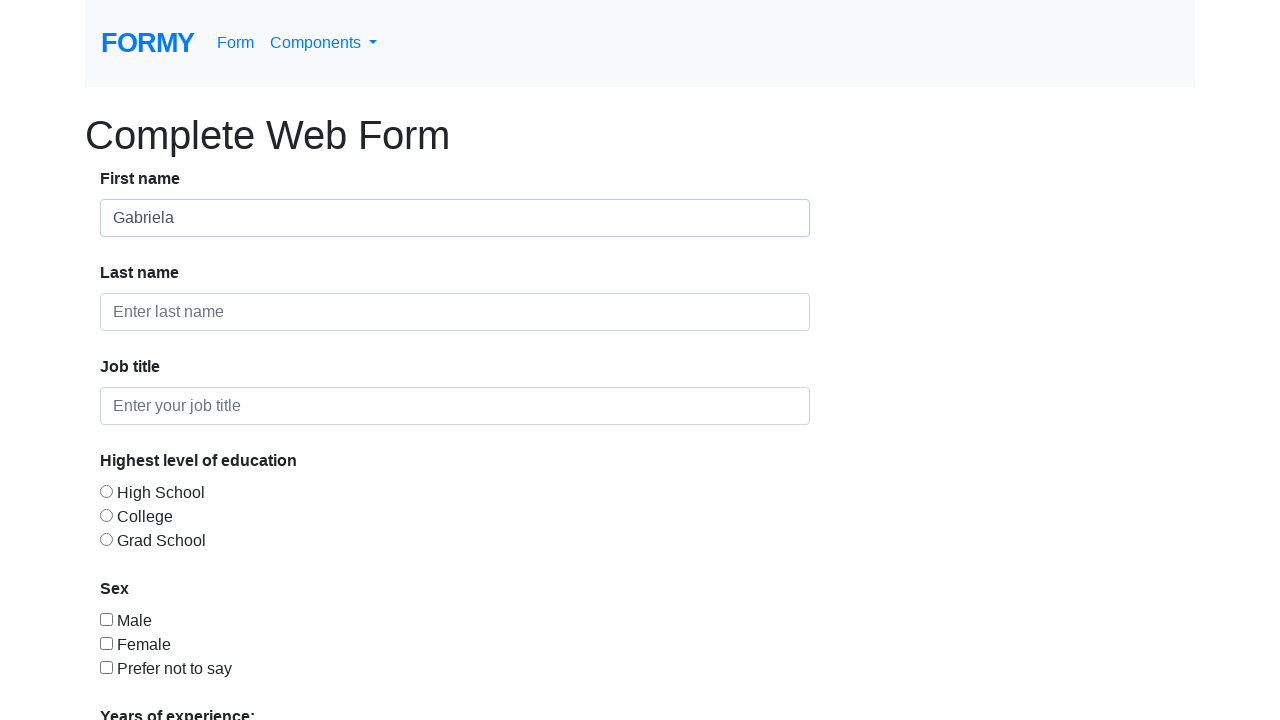

Waited 1 second for form to process
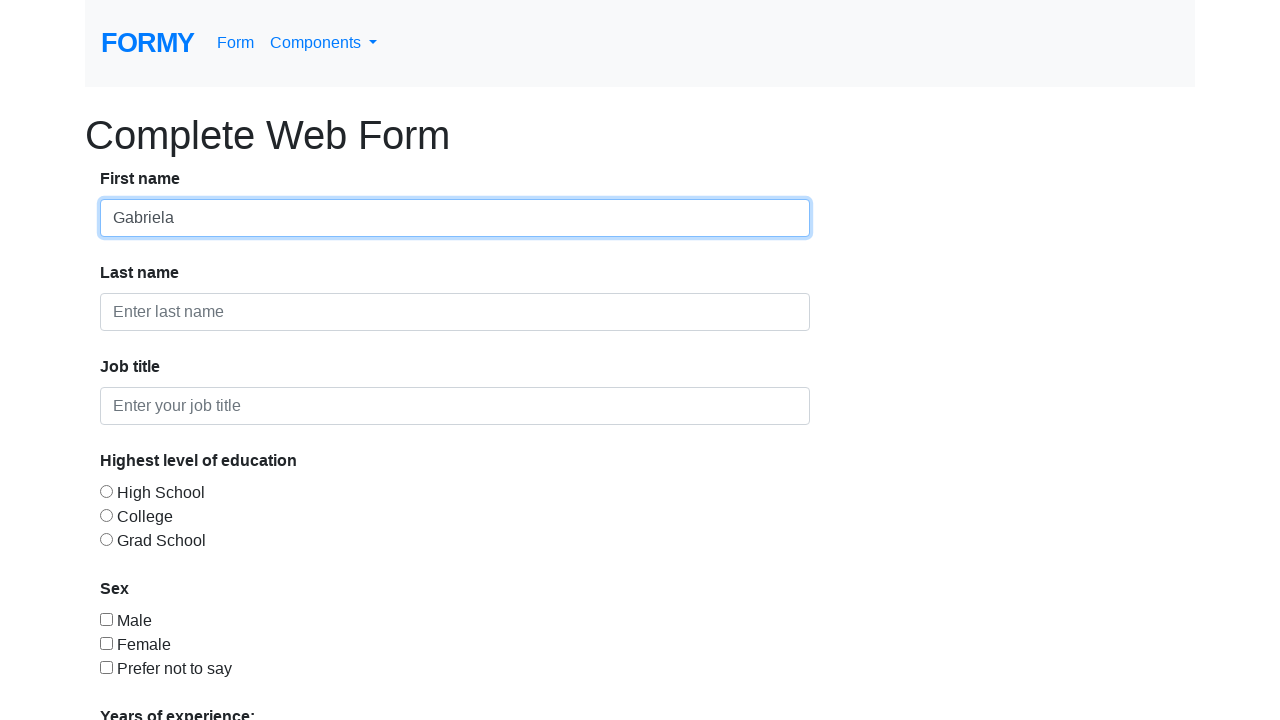

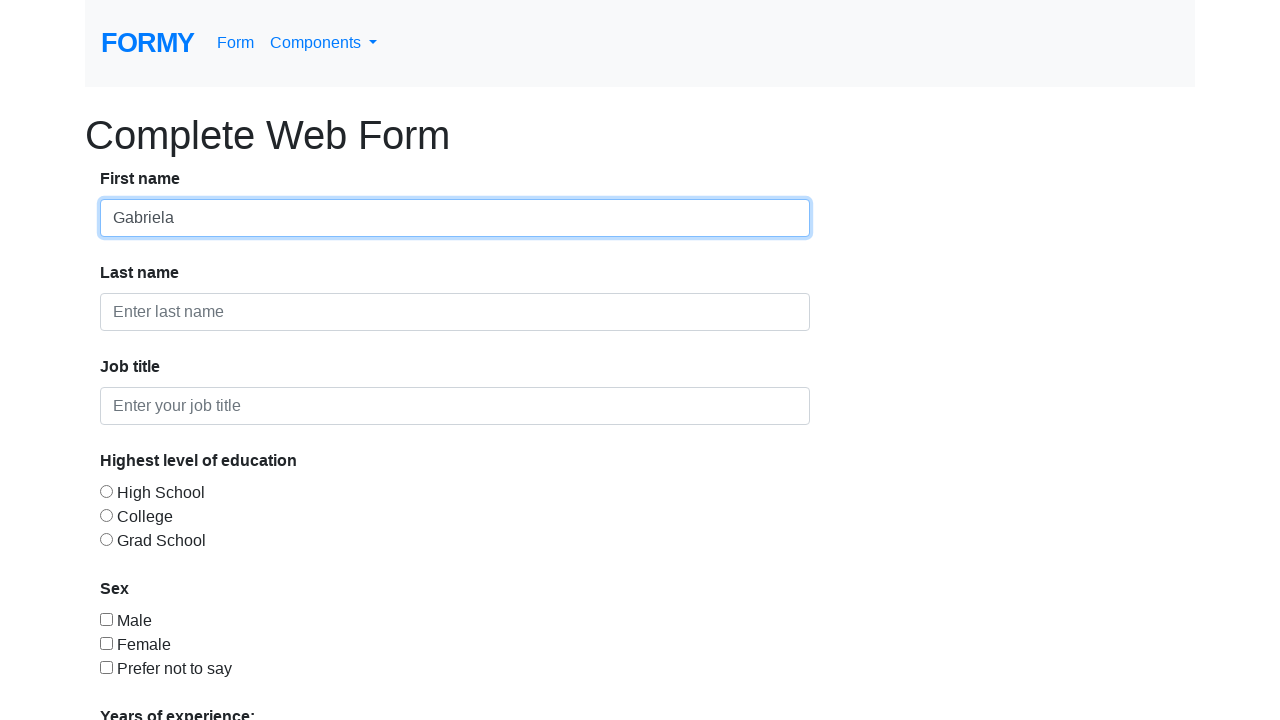